Tests the OTP input box by entering a 6-digit code and verifying the result displays correctly

Starting URL: https://test-with-me-app.vercel.app/learning/web-elements/elements/input

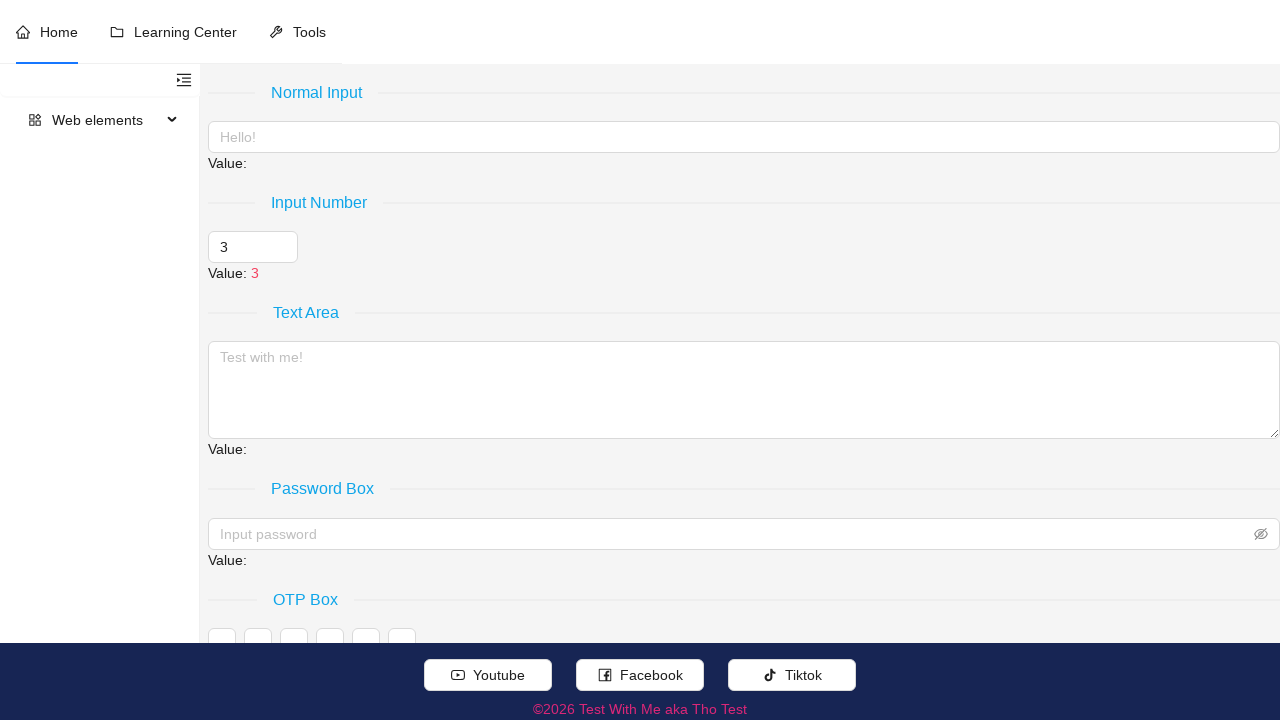

Navigated to OTP input test page
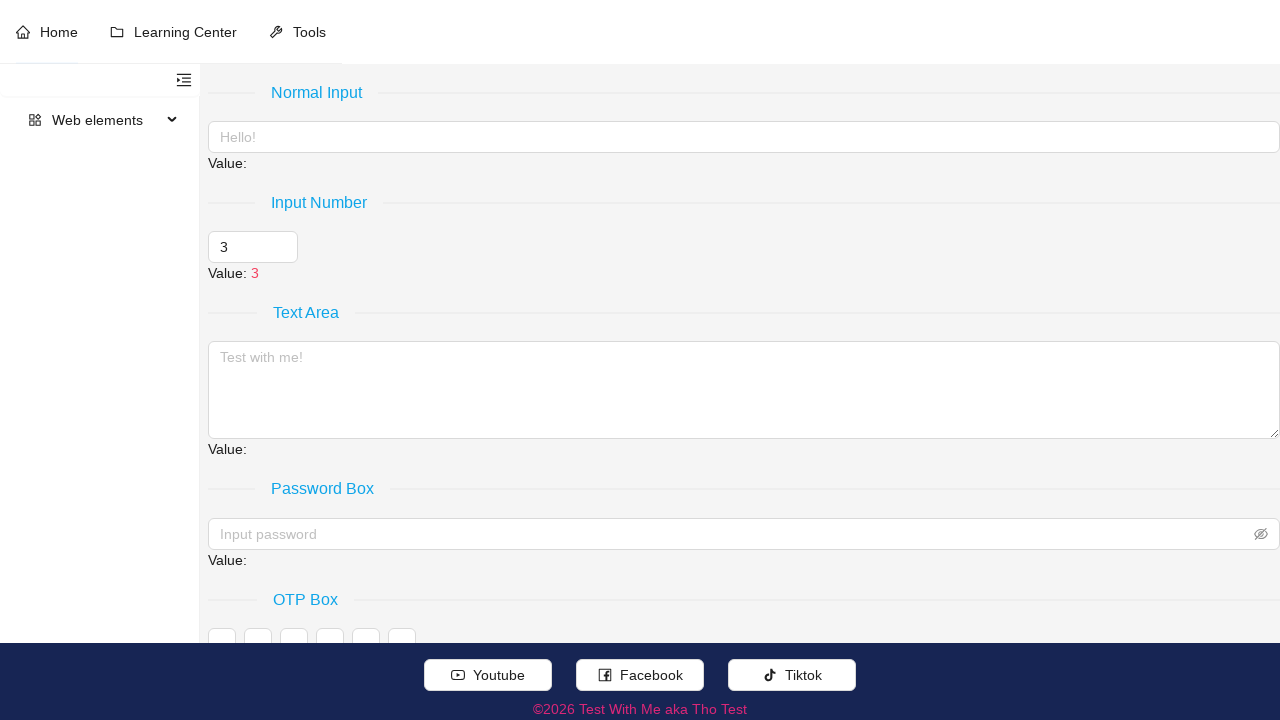

Located OTP input box element
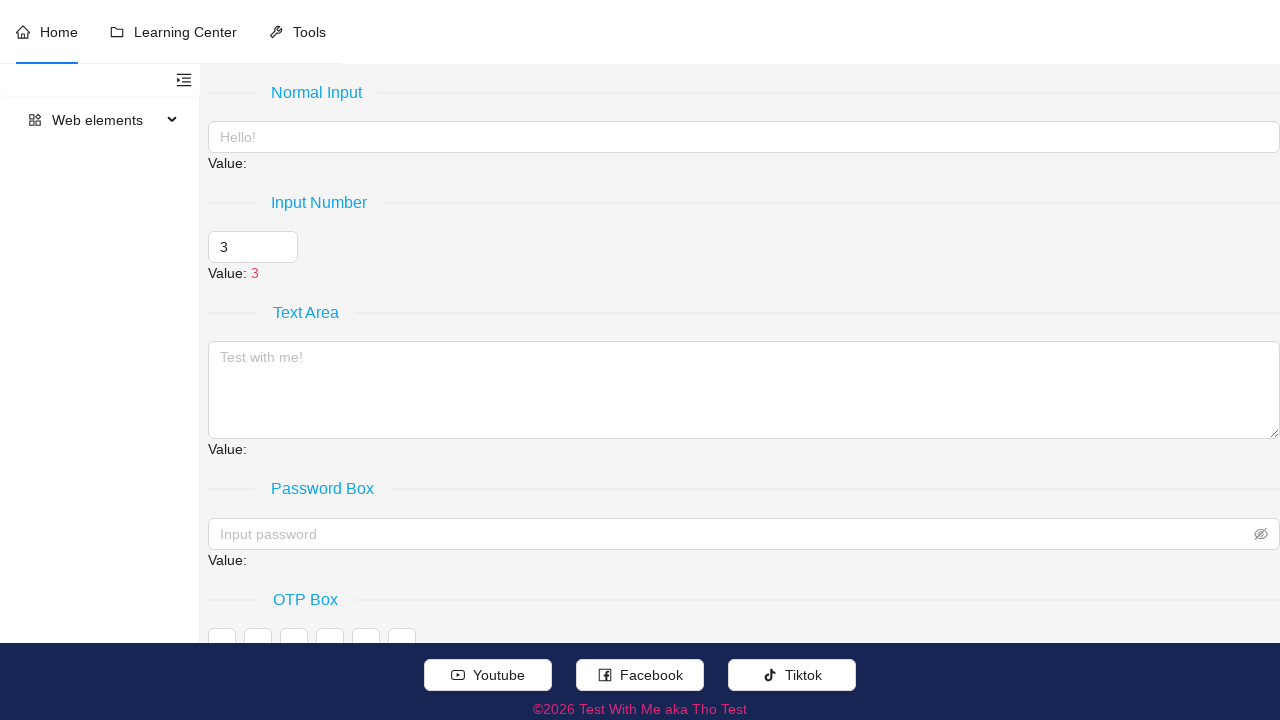

Filled OTP box with 6-digit code '987654' on (//div[contains(.//text(), 'OTP Box')]//following-sibling::div//input[@type='tex
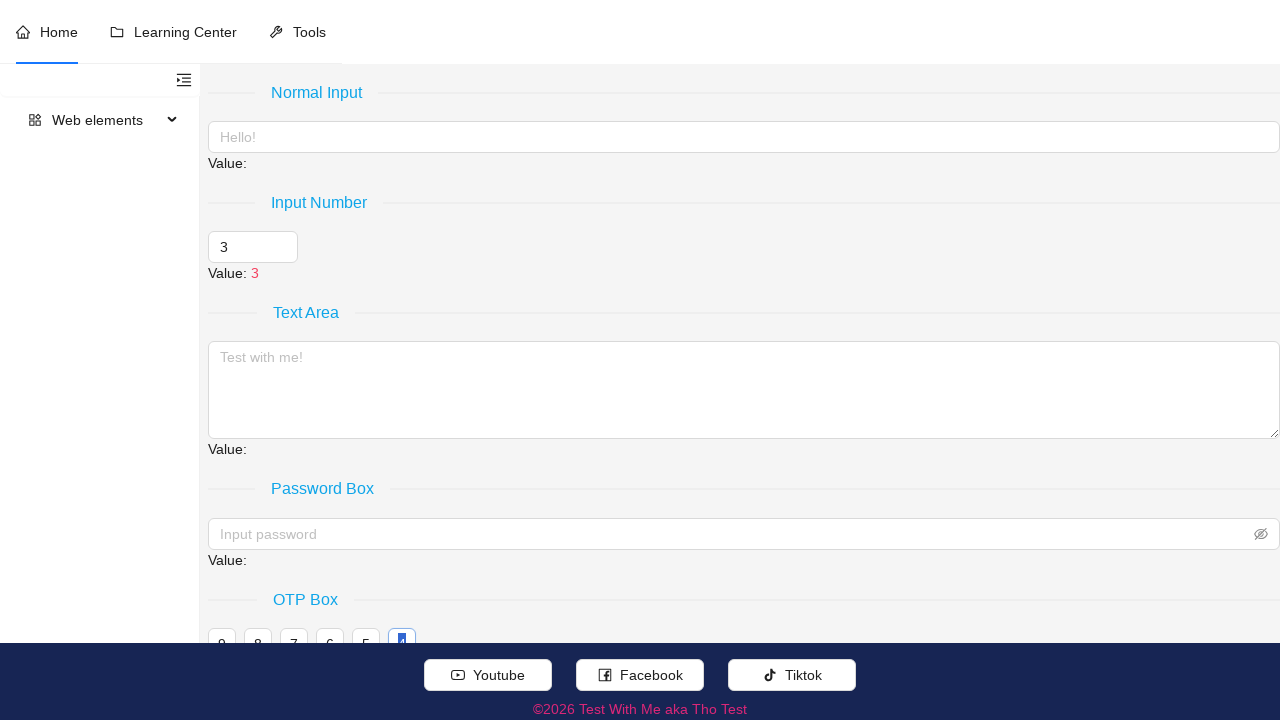

Located result display element
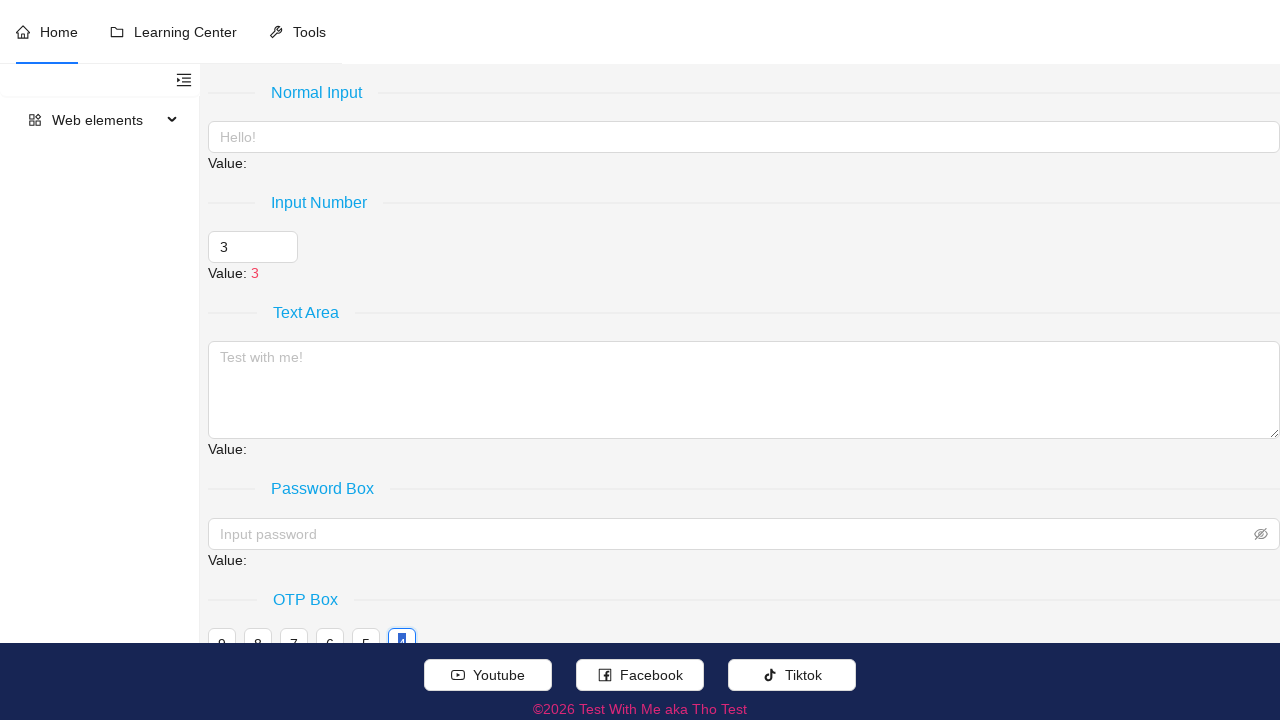

Verified result display updated with OTP value
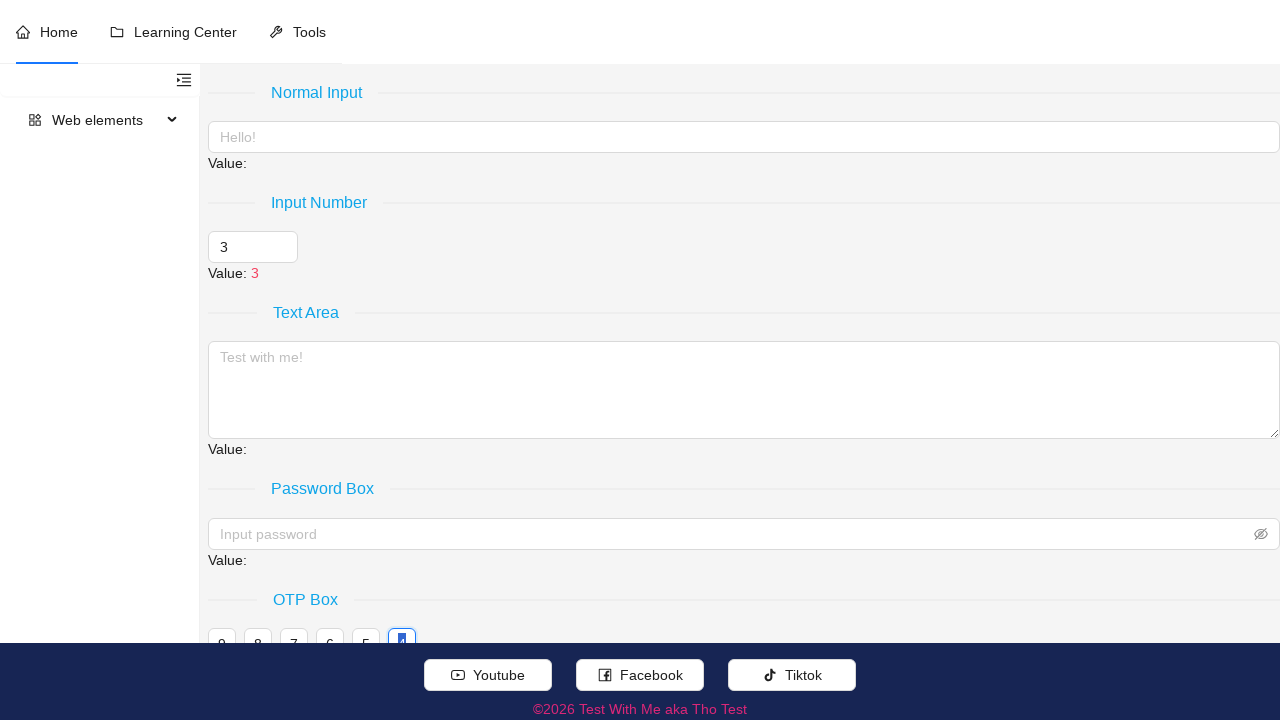

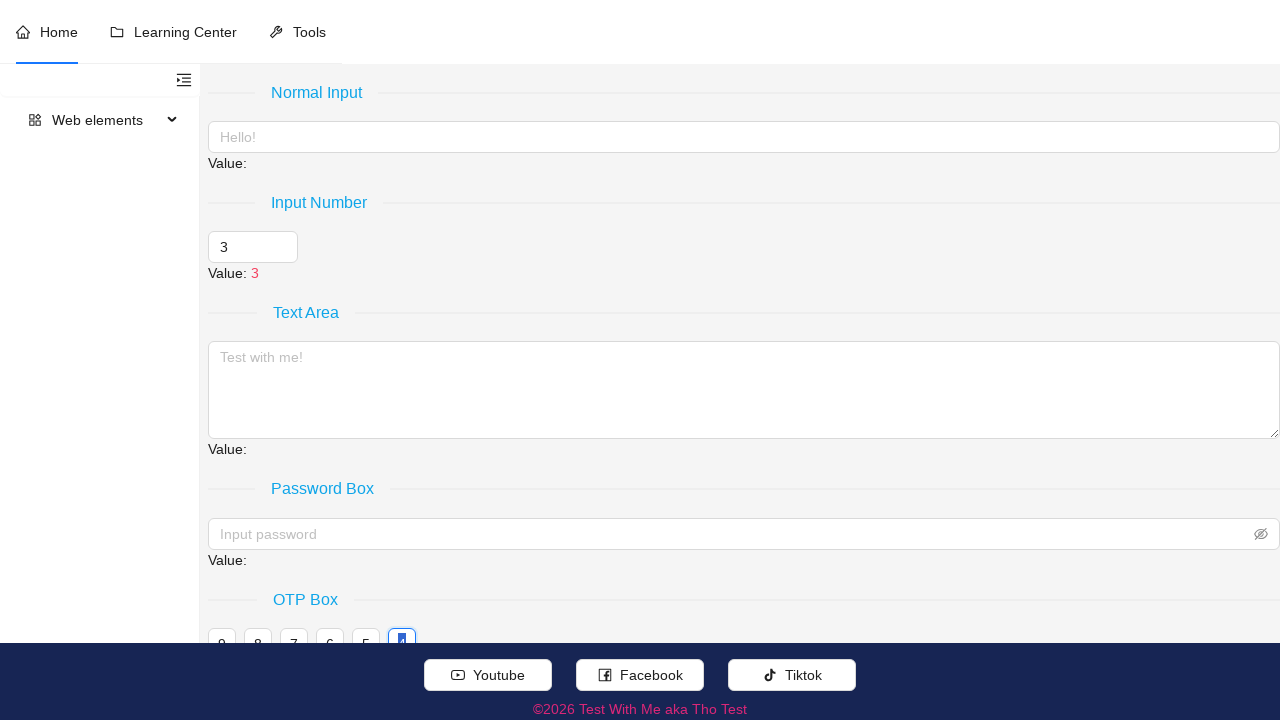